Tests marking all todo items as completed using the toggle-all checkbox

Starting URL: https://demo.playwright.dev/todomvc

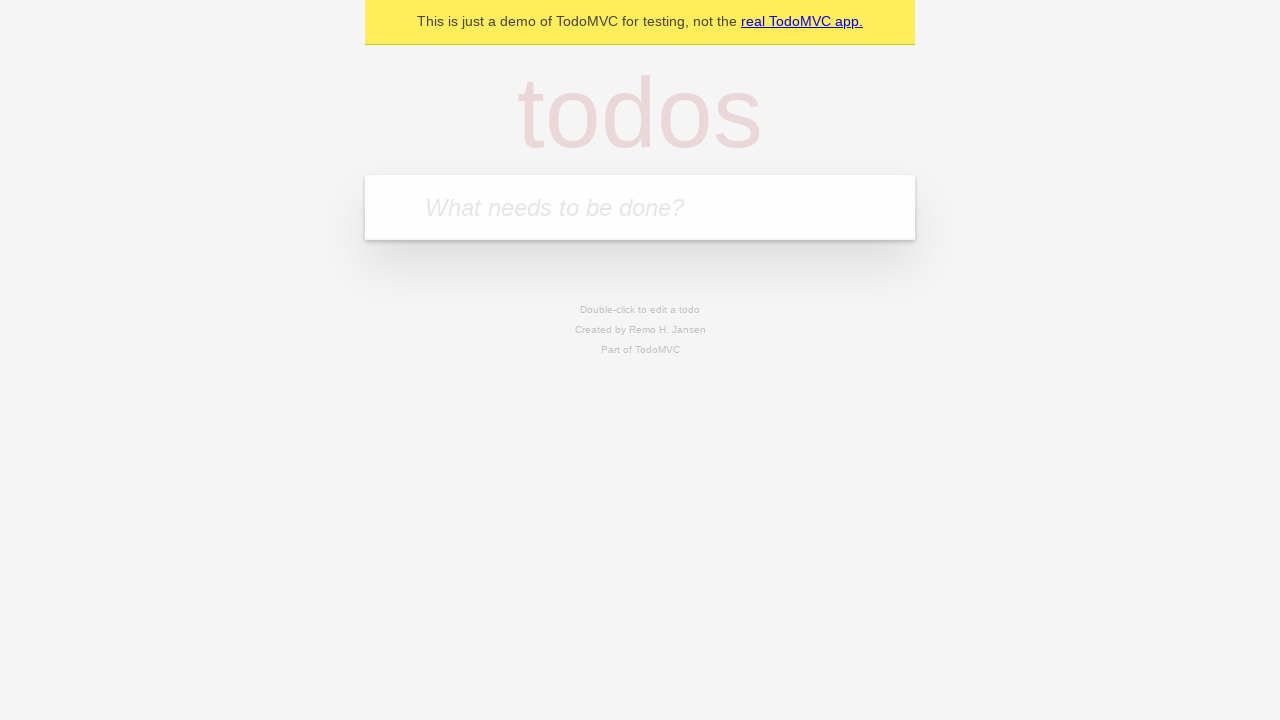

Filled todo input with 'チーズを買う' on internal:attr=[placeholder="What needs to be done?"i]
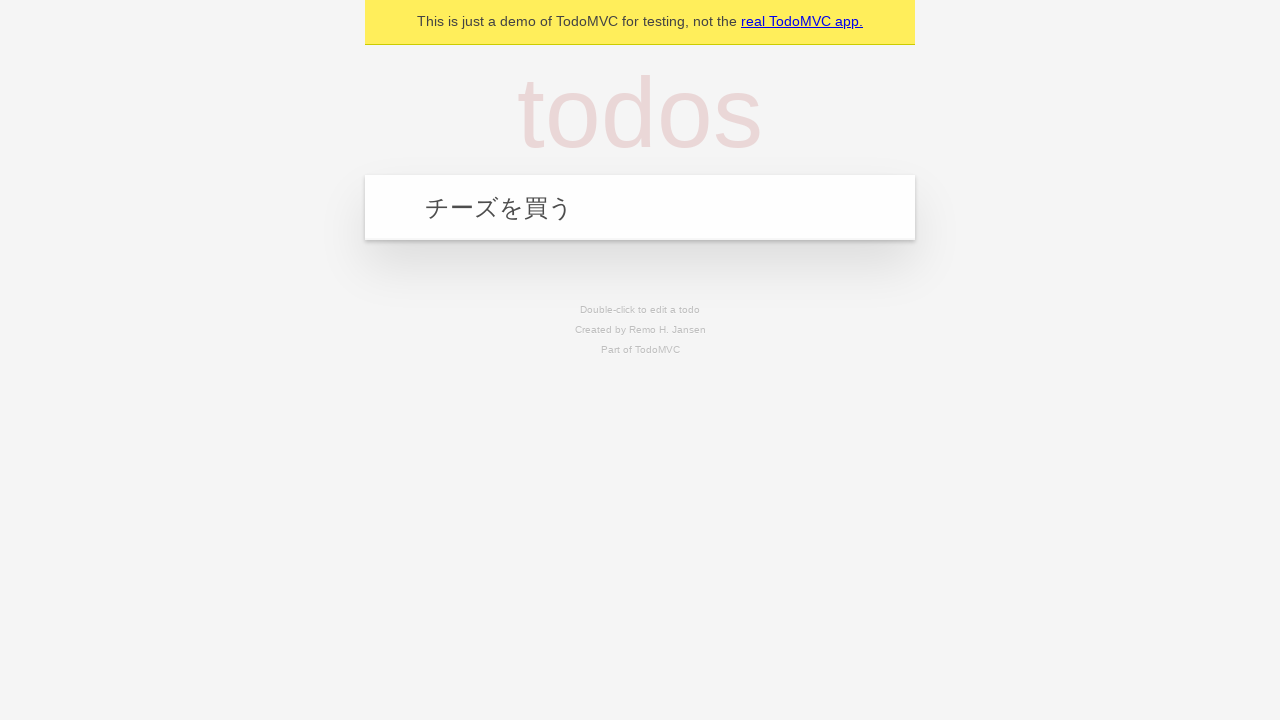

Pressed Enter to create todo item 'チーズを買う' on internal:attr=[placeholder="What needs to be done?"i]
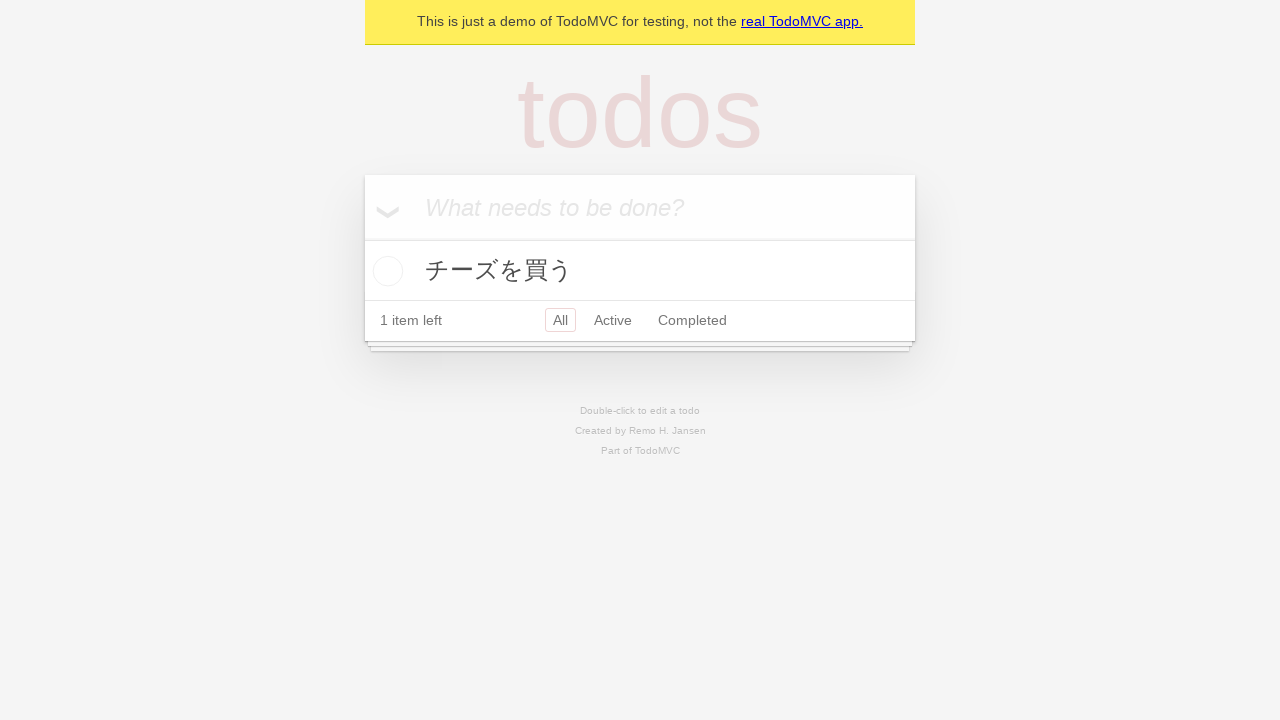

Filled todo input with '猫にエサをあげる' on internal:attr=[placeholder="What needs to be done?"i]
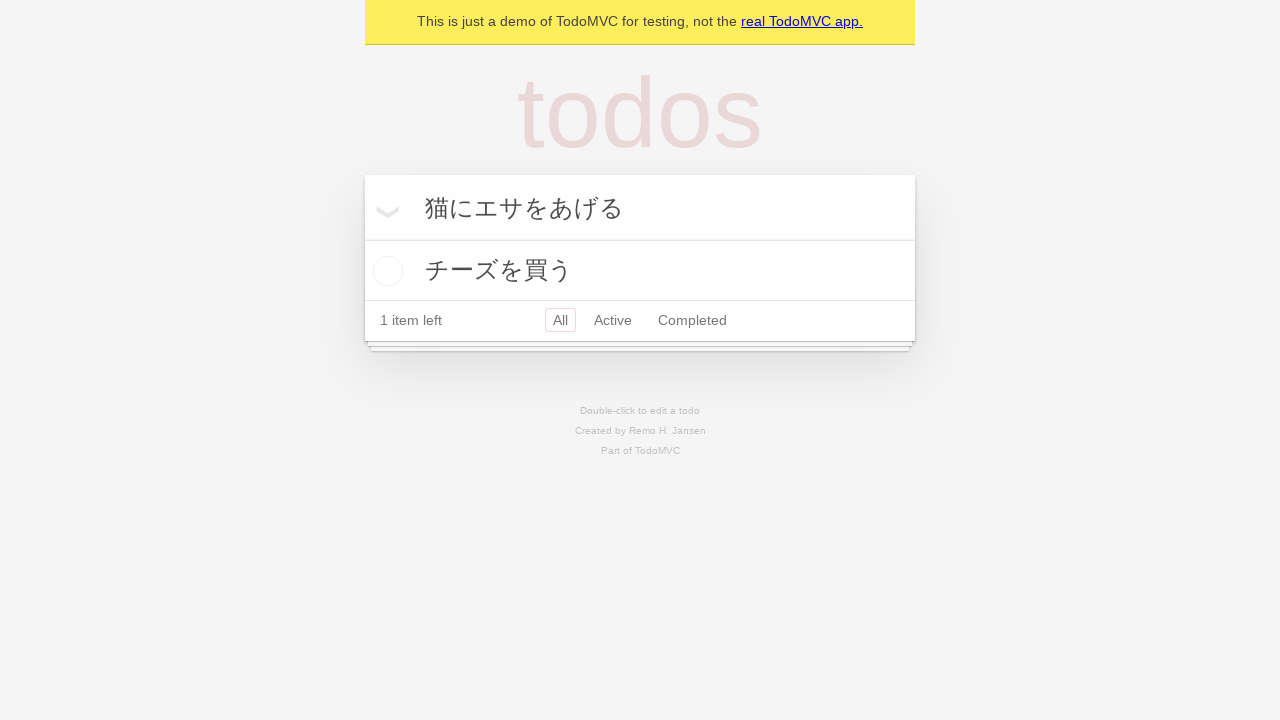

Pressed Enter to create todo item '猫にエサをあげる' on internal:attr=[placeholder="What needs to be done?"i]
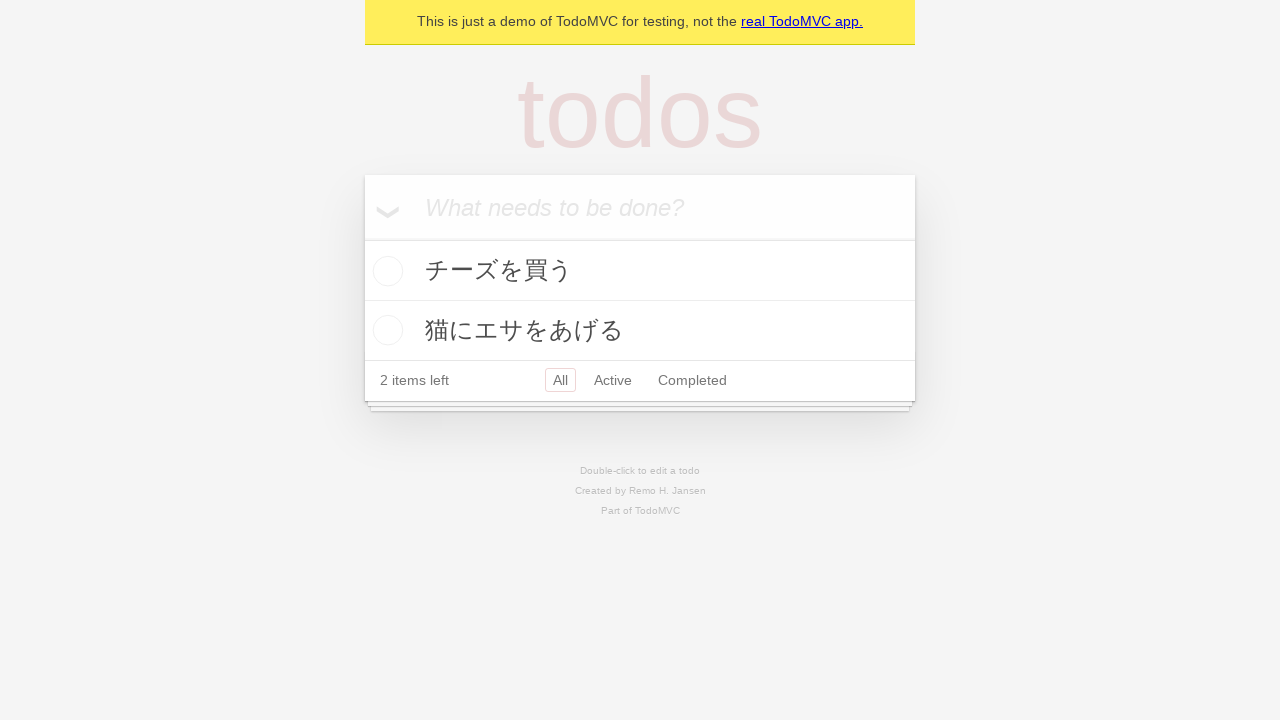

Filled todo input with '医者の予約を取る' on internal:attr=[placeholder="What needs to be done?"i]
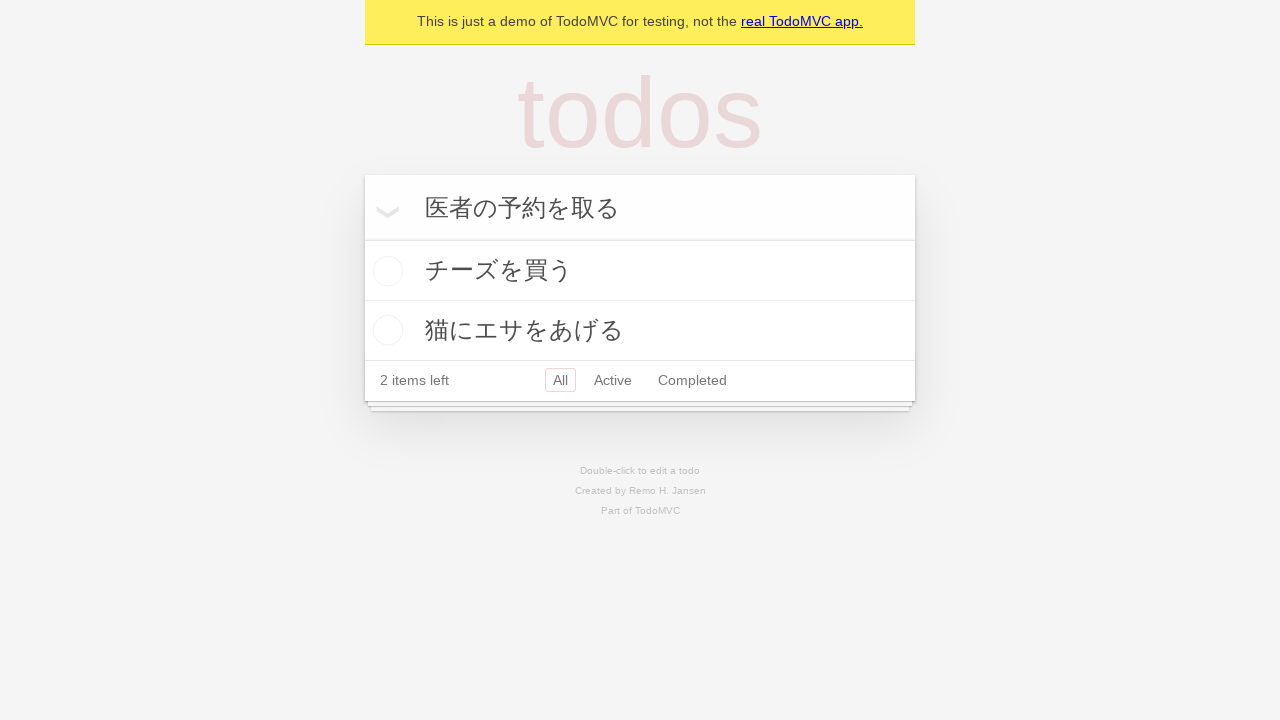

Pressed Enter to create todo item '医者の予約を取る' on internal:attr=[placeholder="What needs to be done?"i]
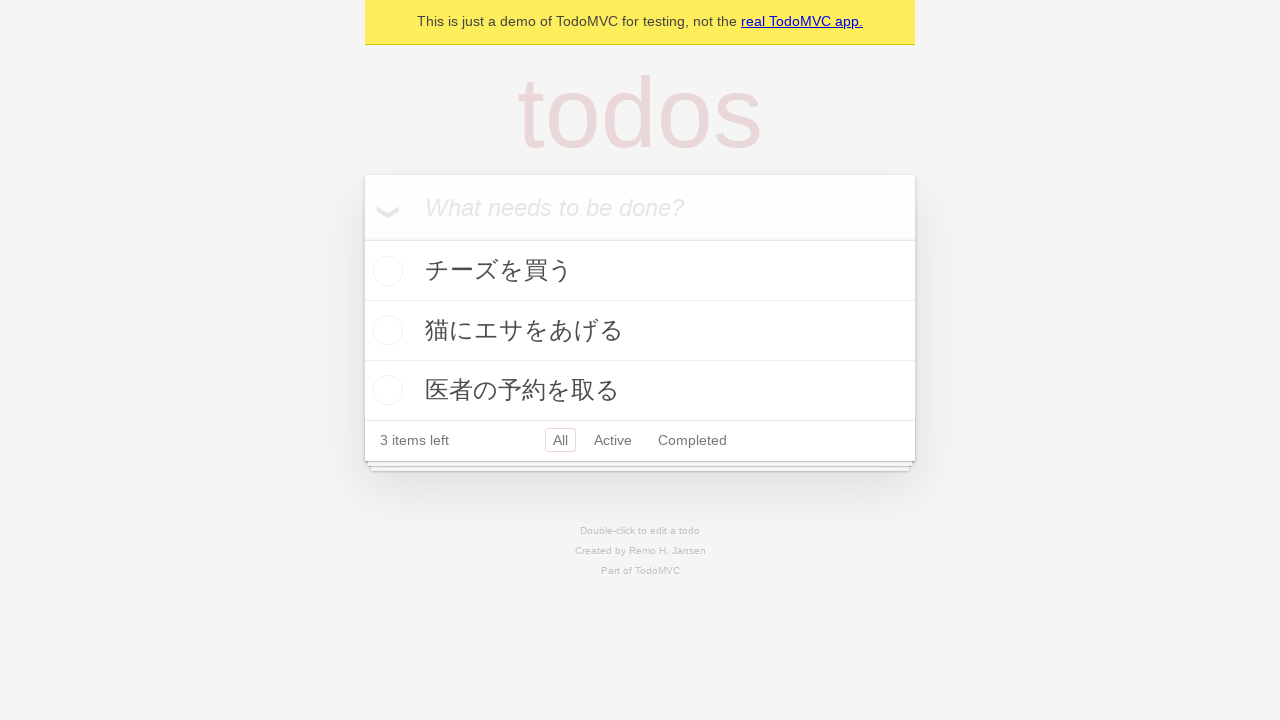

Clicked 'Mark all as complete' checkbox at (362, 238) on internal:label="Mark all as complete"i
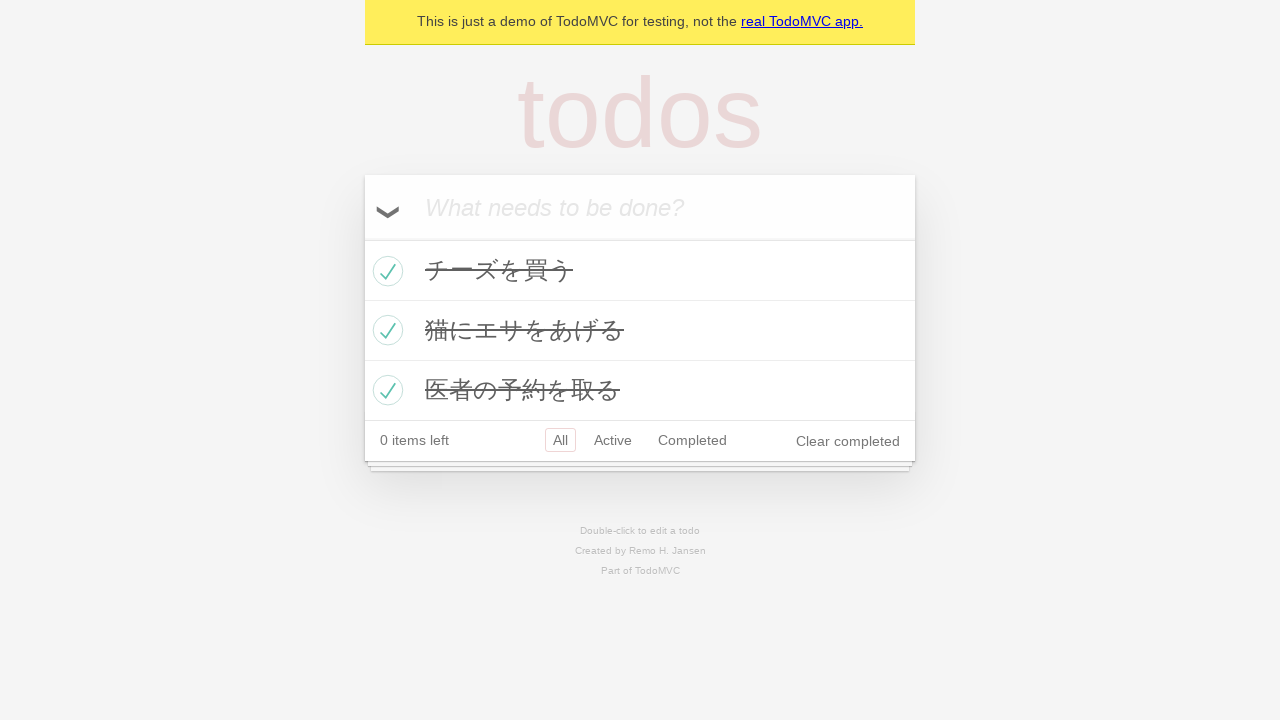

Verified all todo items are marked as completed
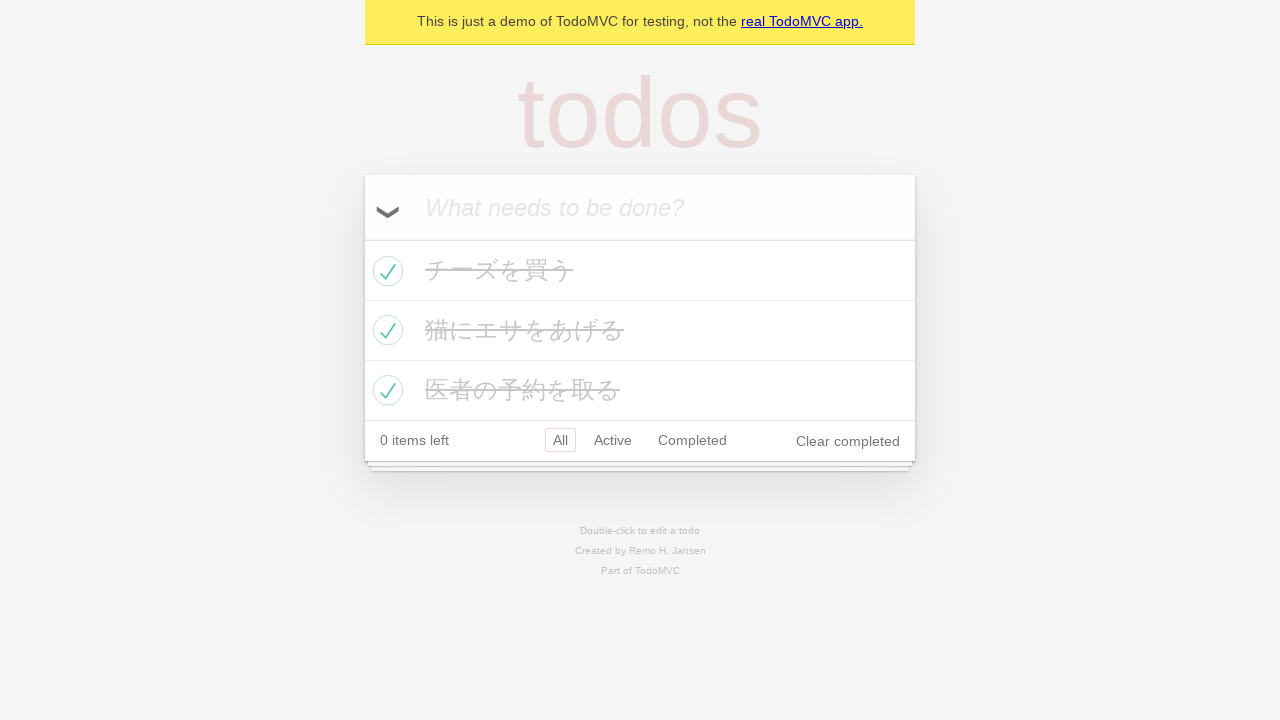

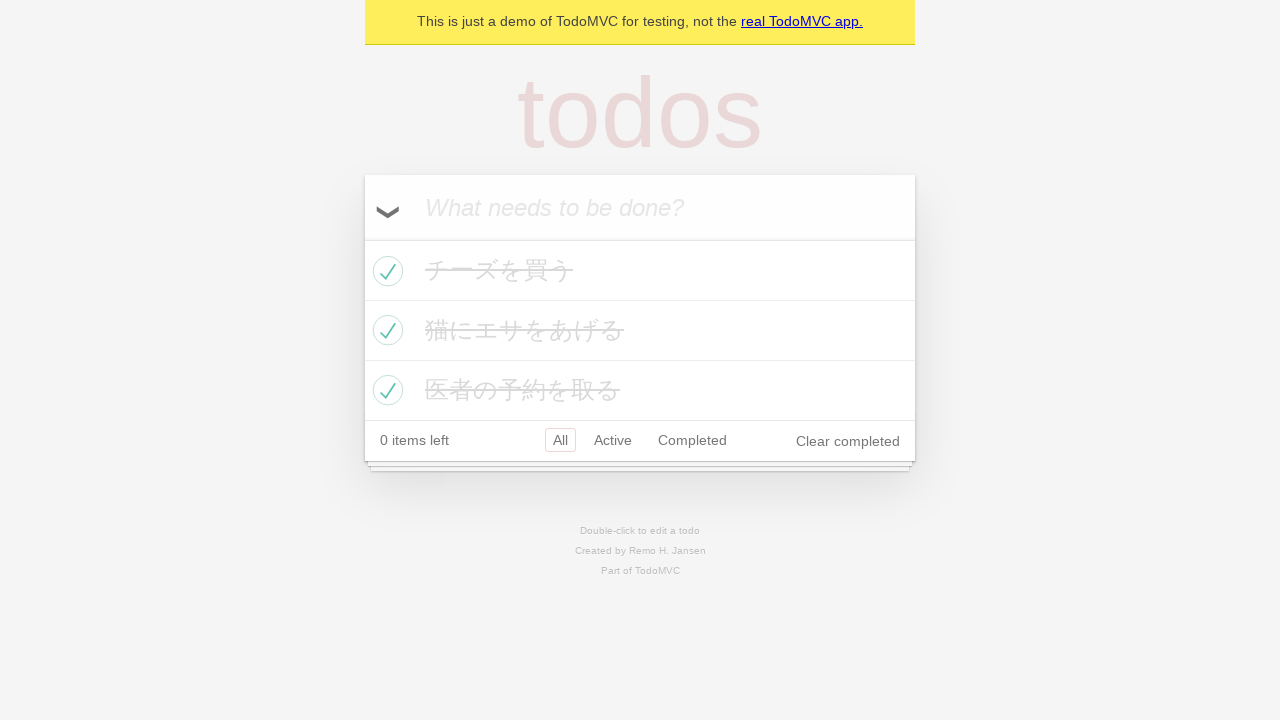